Tests successful login using the demo site's publicly provided credentials (standard_user/secret_sauce) and validates navigation to the dashboard with "Swag Labs" title

Starting URL: https://www.saucedemo.com/

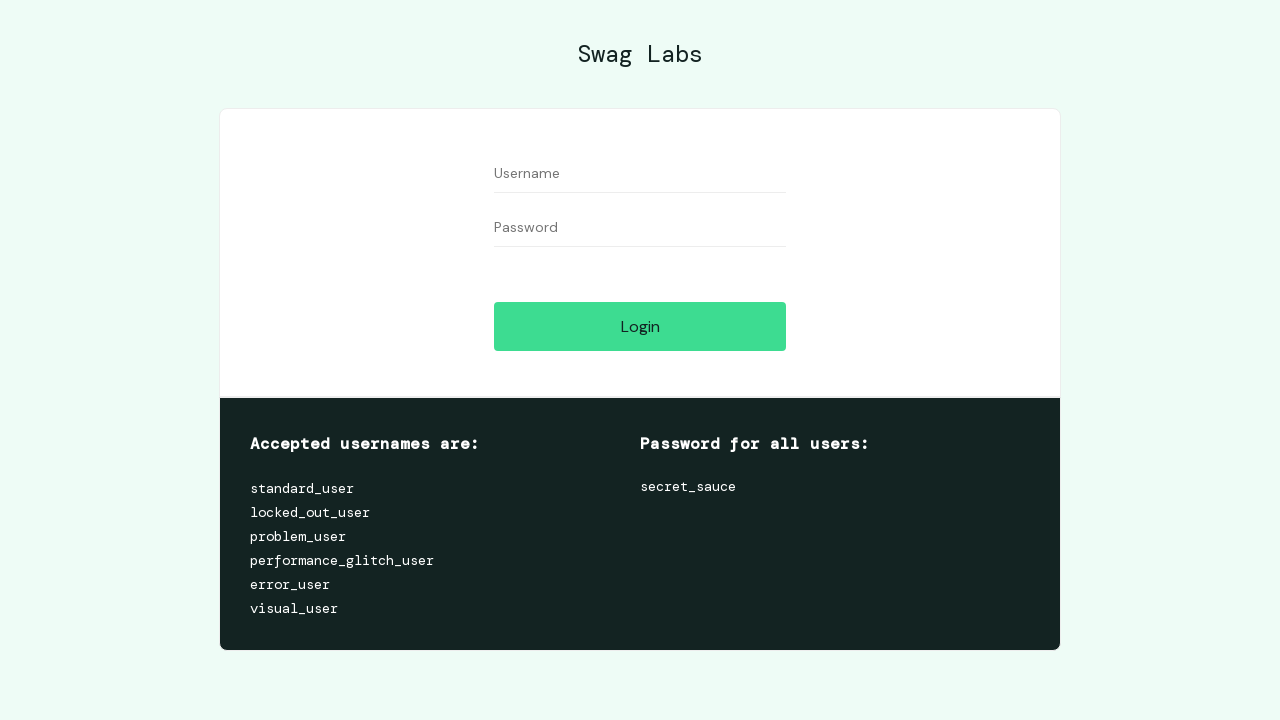

Filled username field with 'standard_user' on #user-name
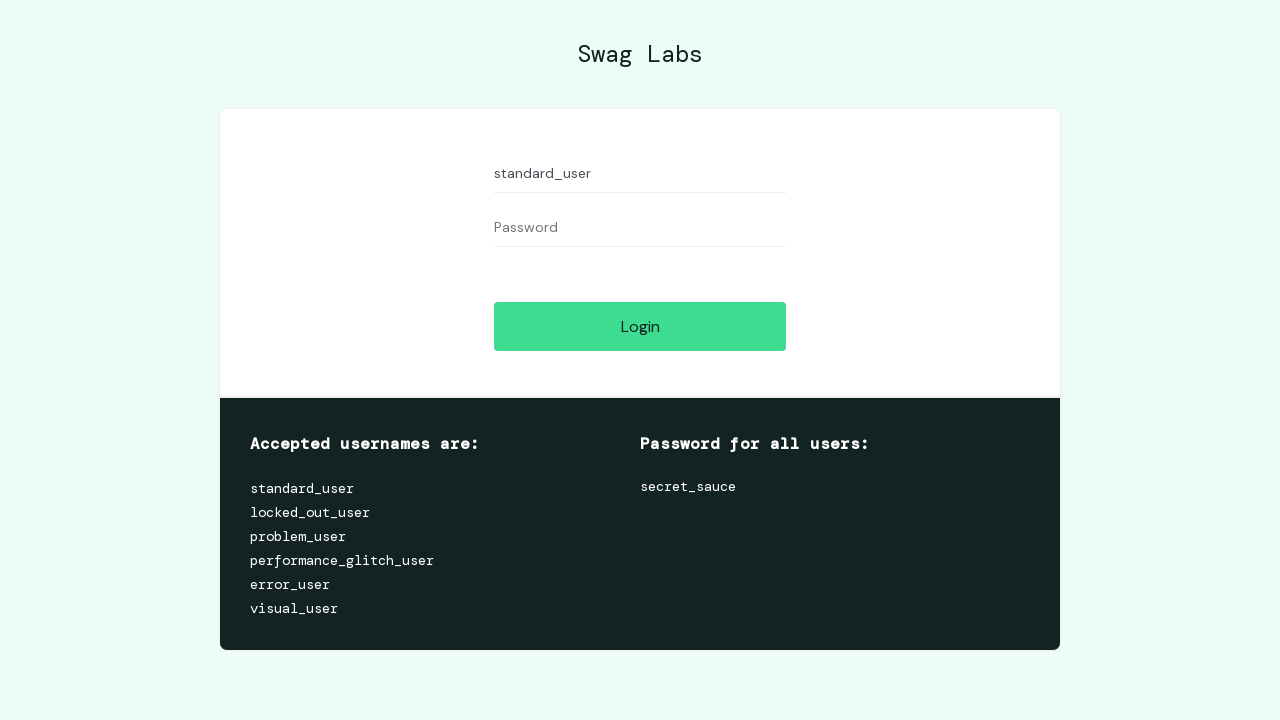

Filled password field with 'secret_sauce' on #password
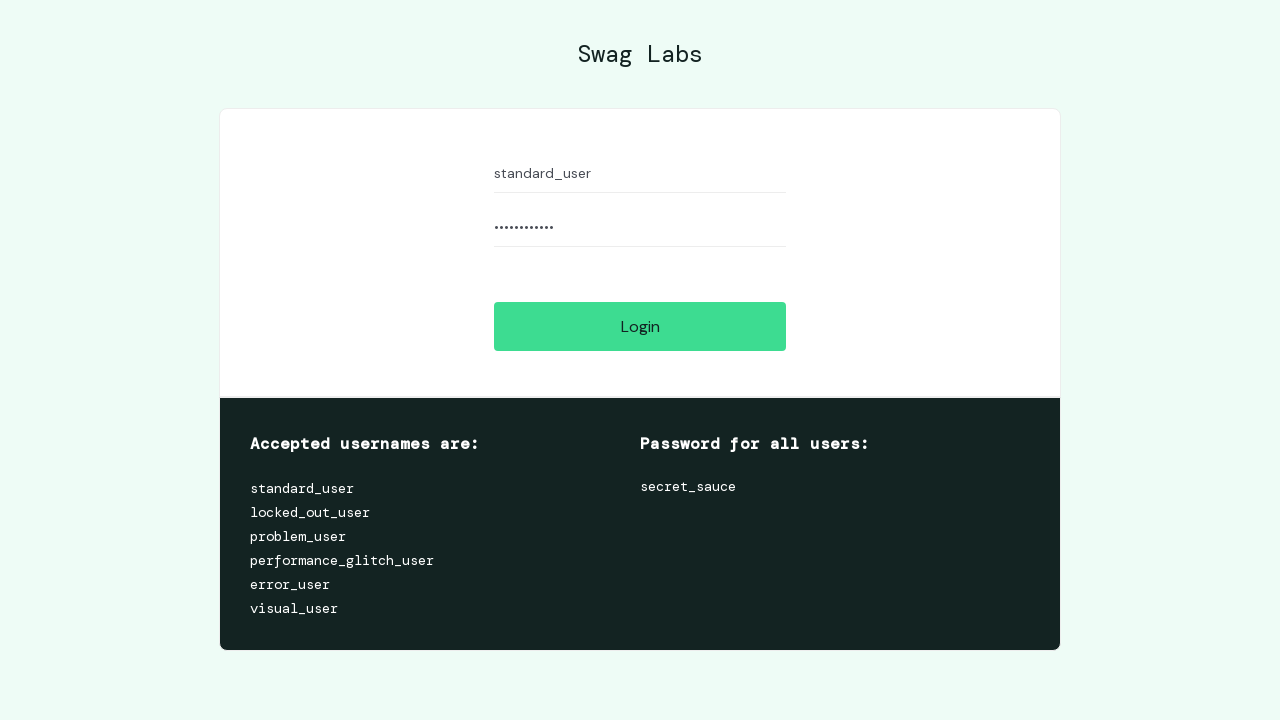

Clicked login button to submit credentials at (640, 326) on #login-button
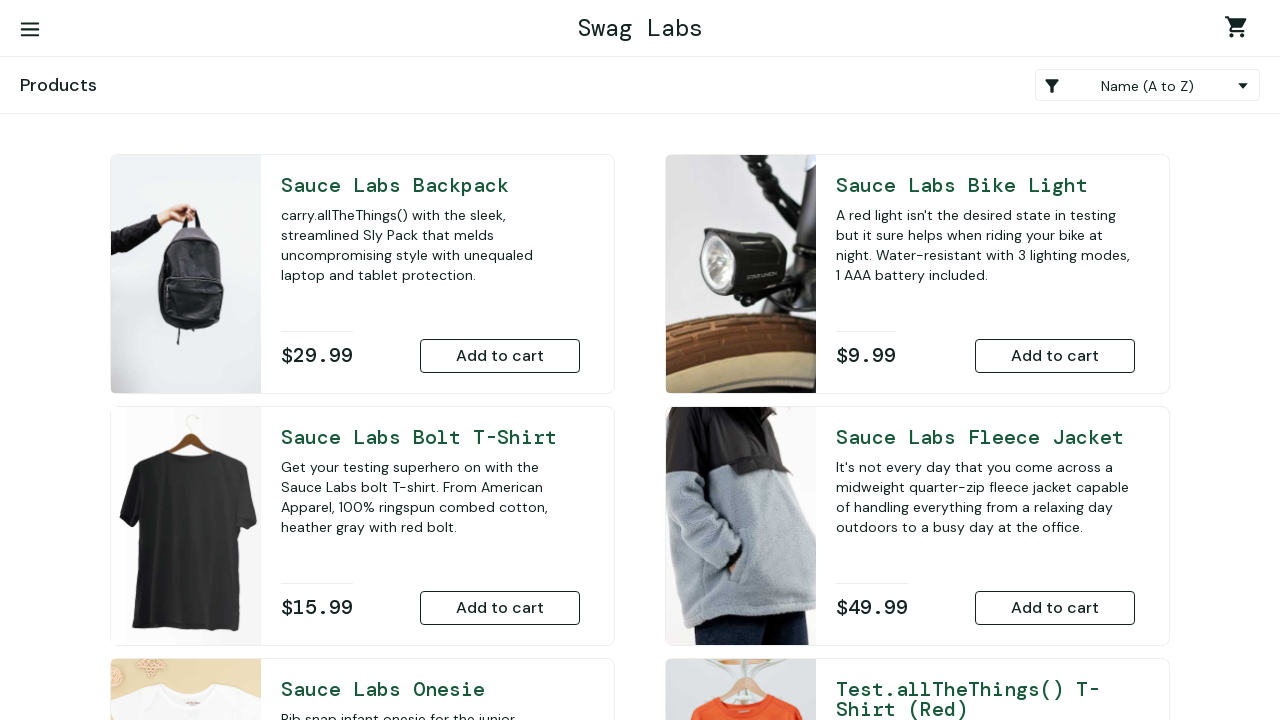

Dashboard loaded - title selector present
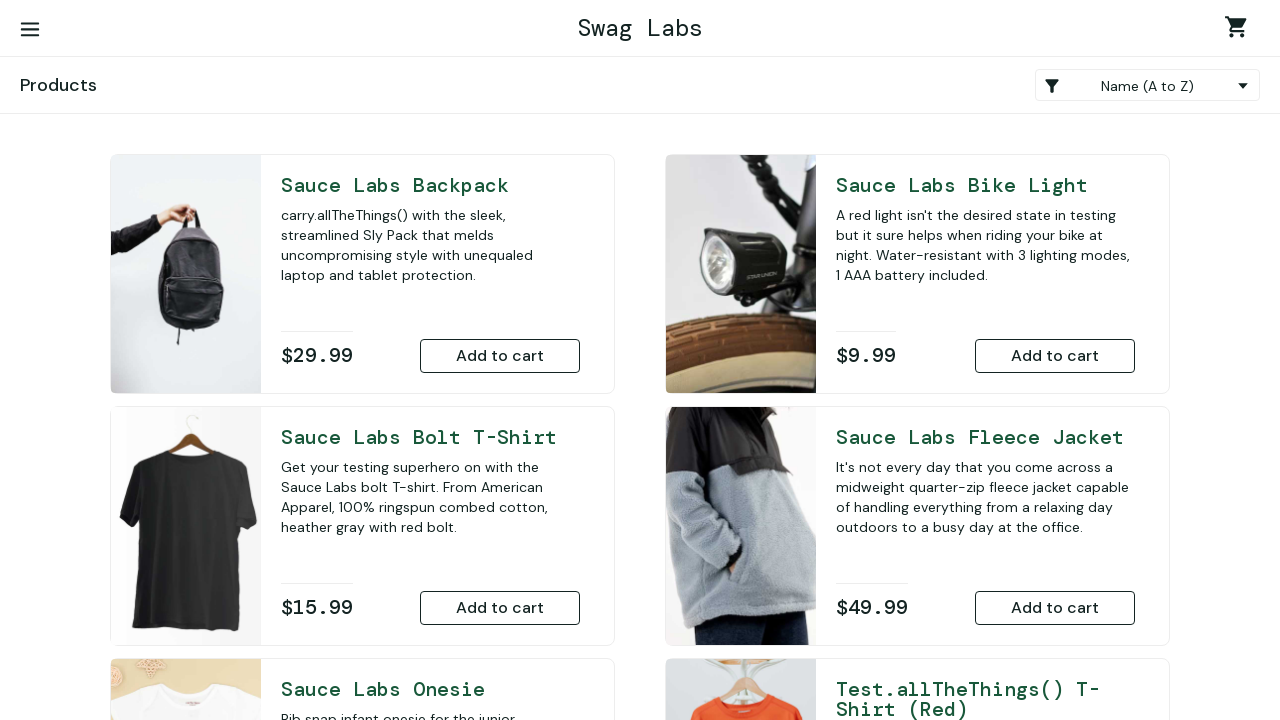

Verified page title is 'Swag Labs' - login successful
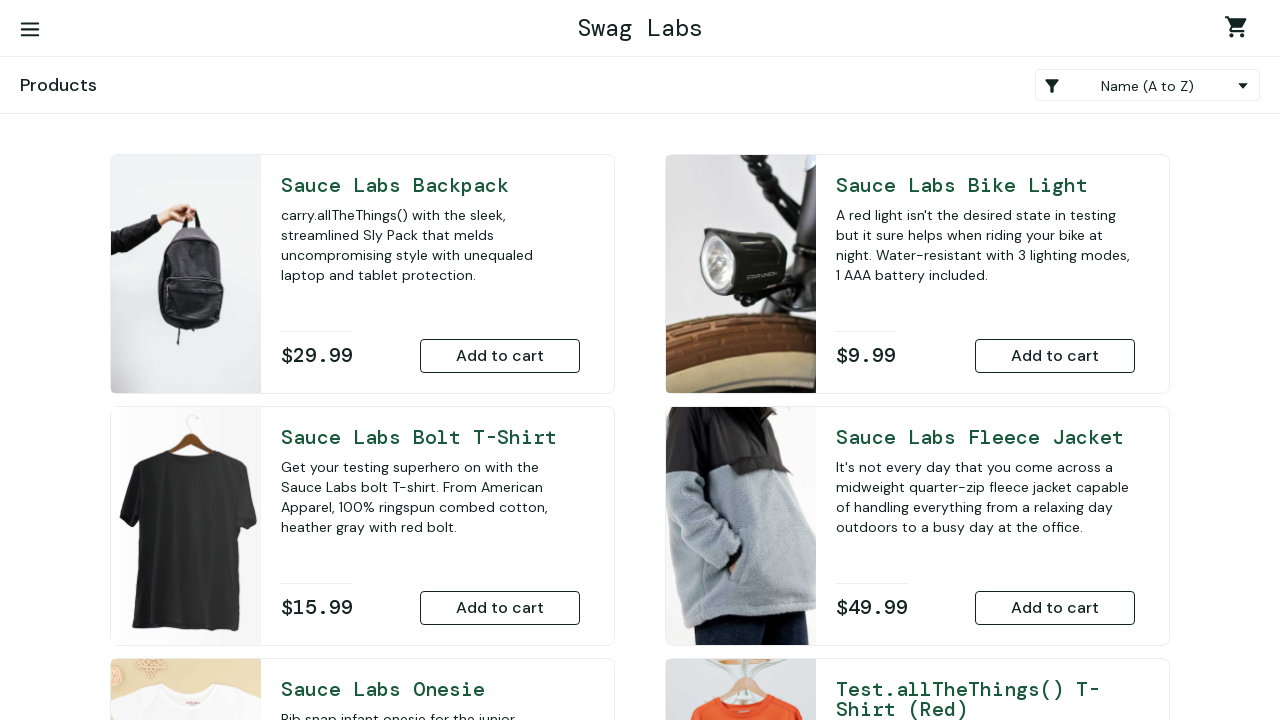

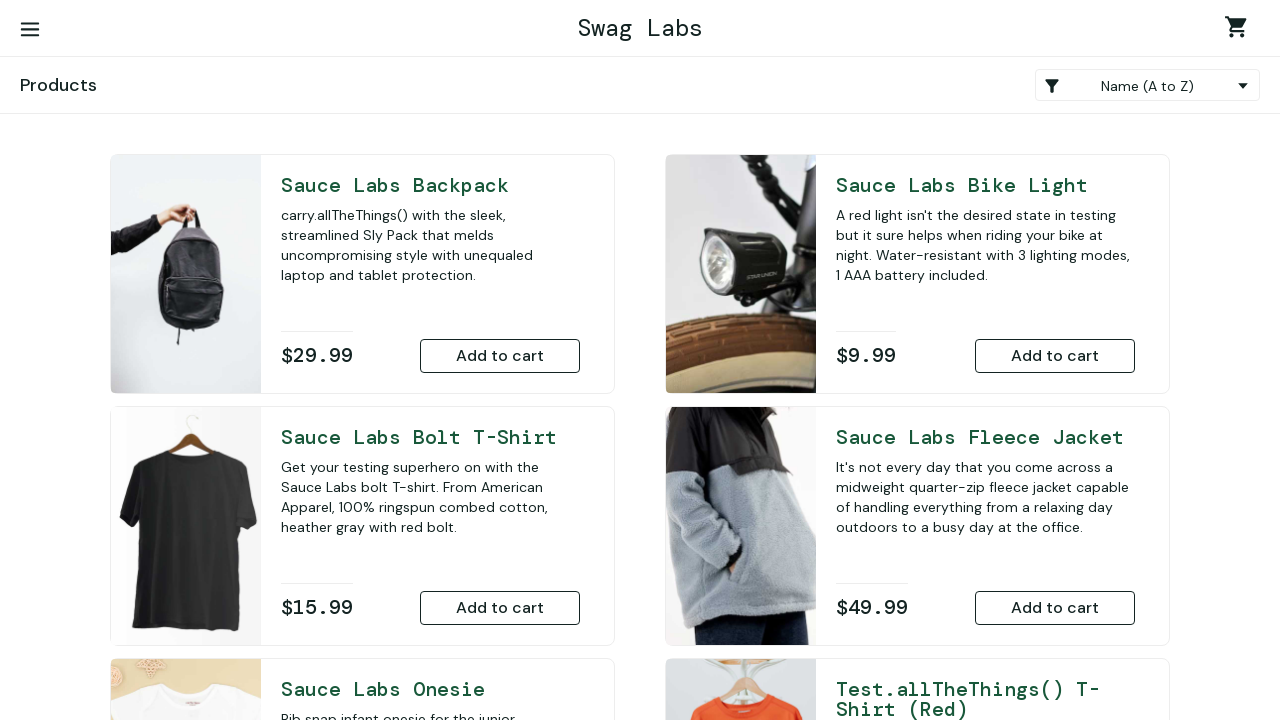